Tests dropdown selection by navigating to the dropdown page and selecting an option by value

Starting URL: http://the-internet.herokuapp.com/

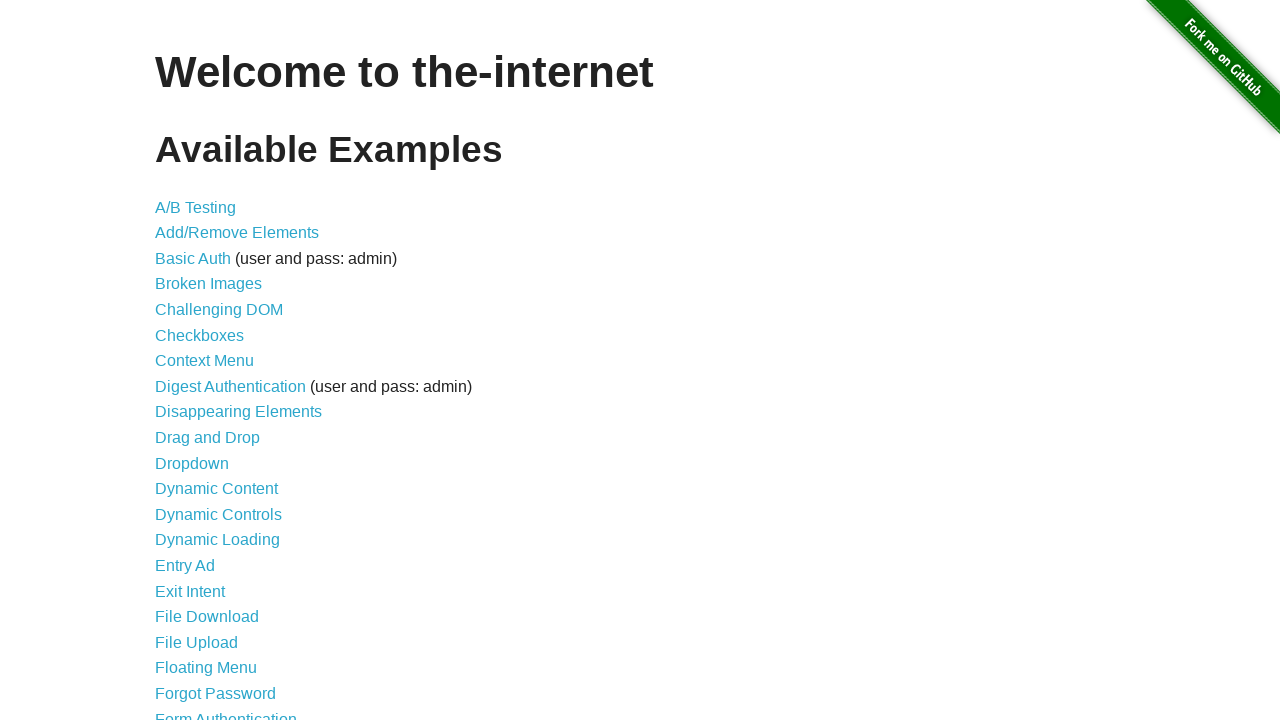

Navigated to the-internet.herokuapp.com homepage
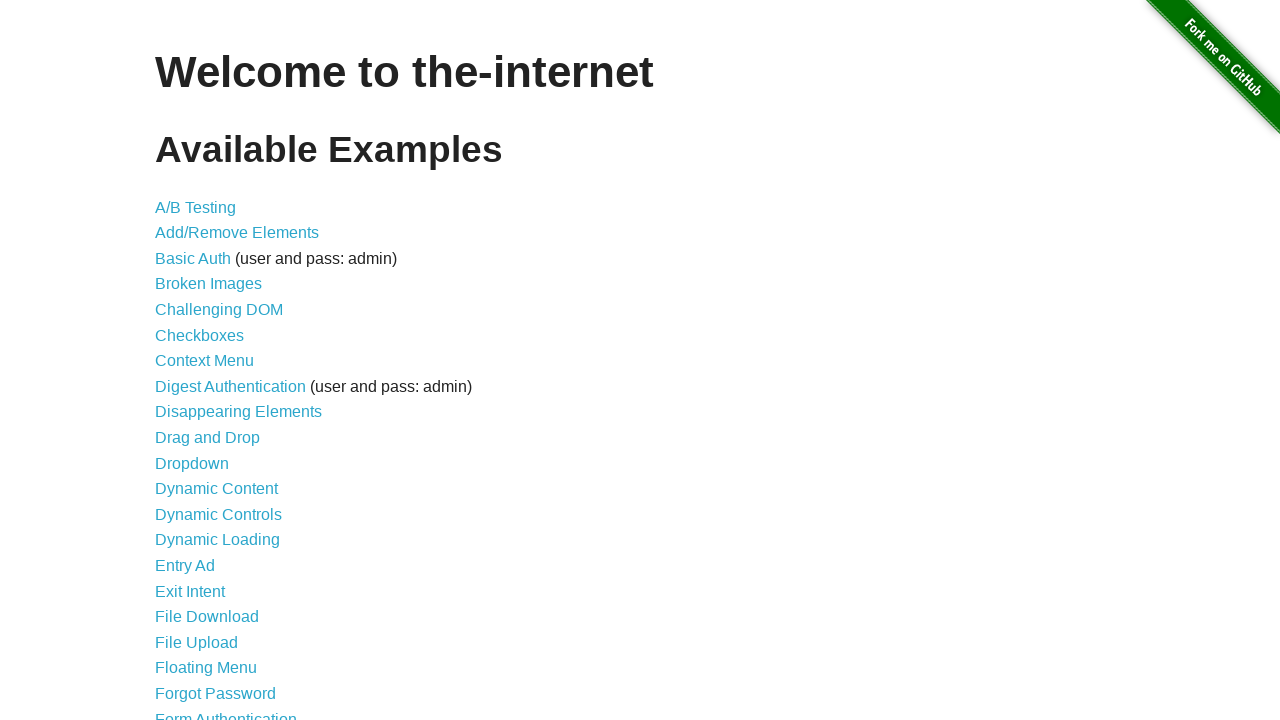

Clicked on Dropdown link to navigate to dropdown page at (192, 463) on text=Dropdown
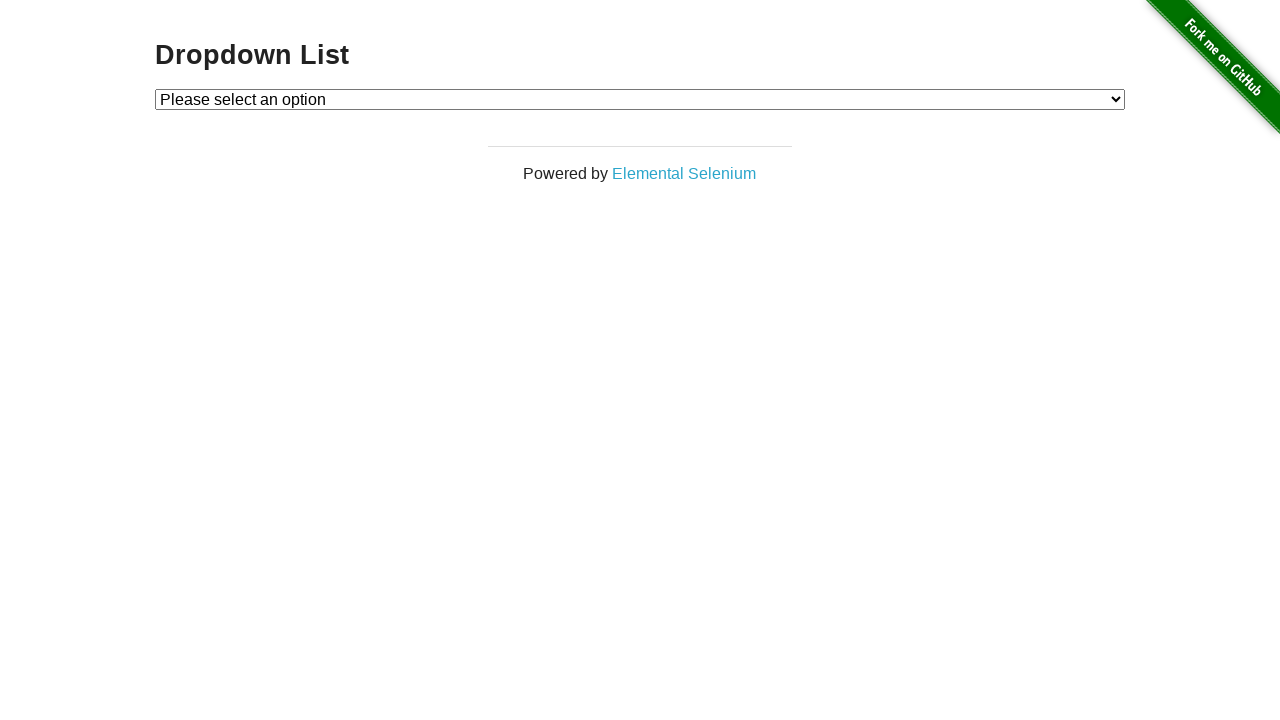

Selected option 1 from dropdown menu on #dropdown
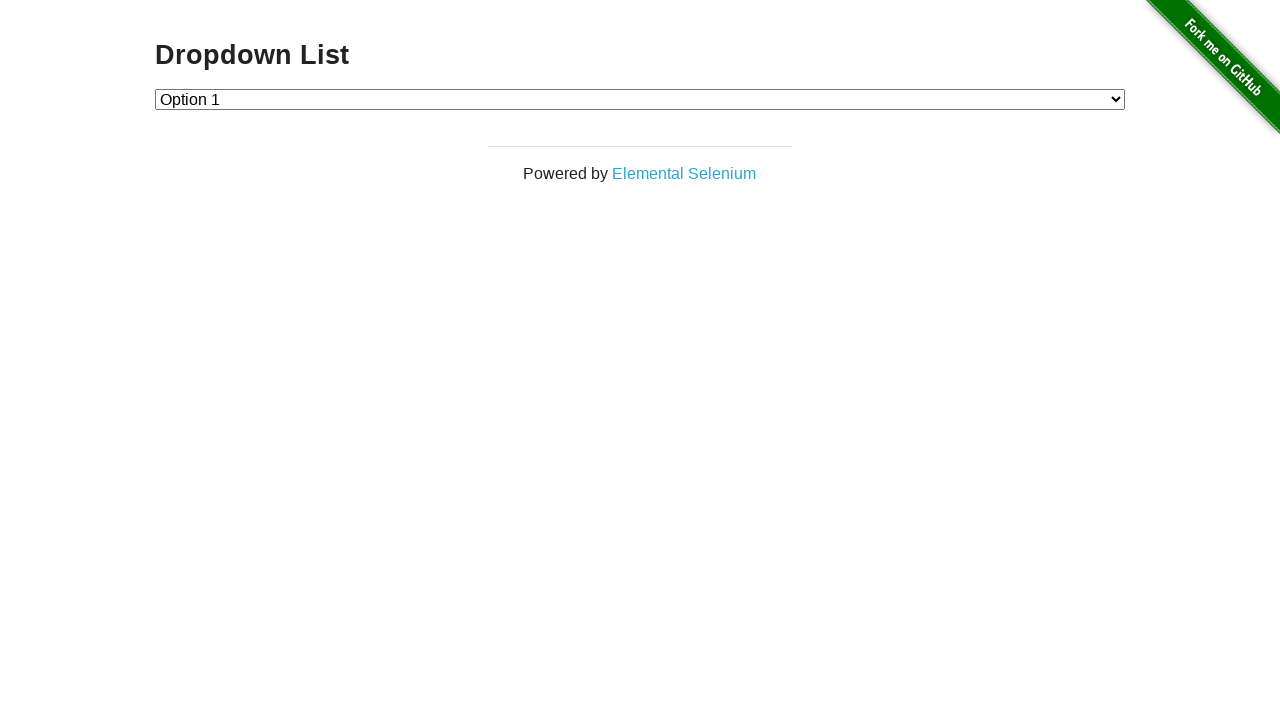

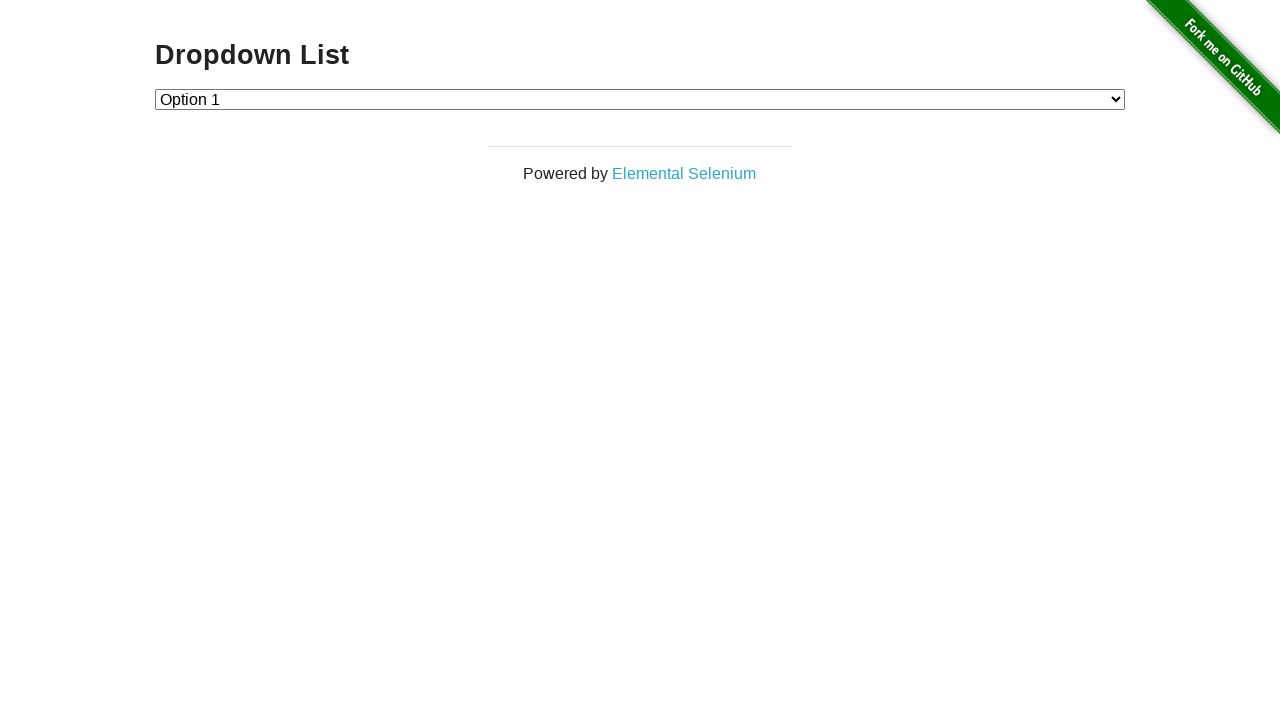